Tests keyboard key press functionality by sending SPACE and LEFT arrow keys to an input element and verifying the displayed result text confirms which key was pressed.

Starting URL: http://the-internet.herokuapp.com/key_presses

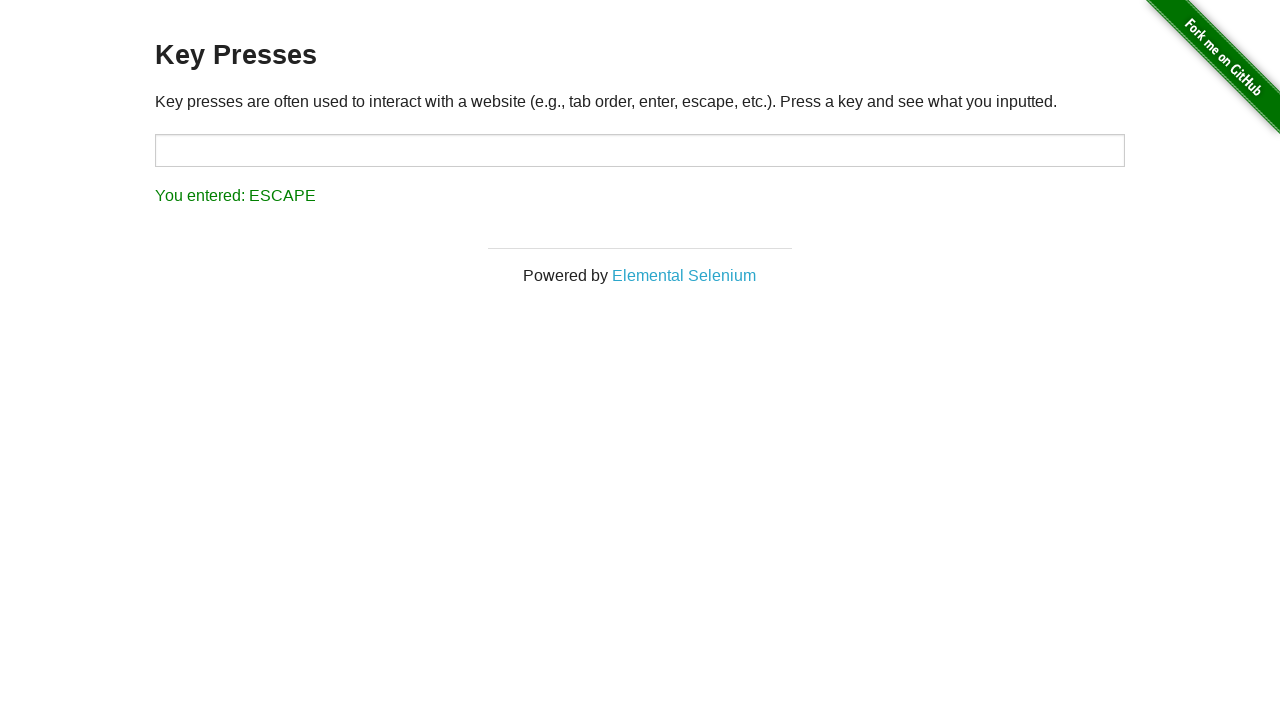

Pressed SPACE key on target element on #target
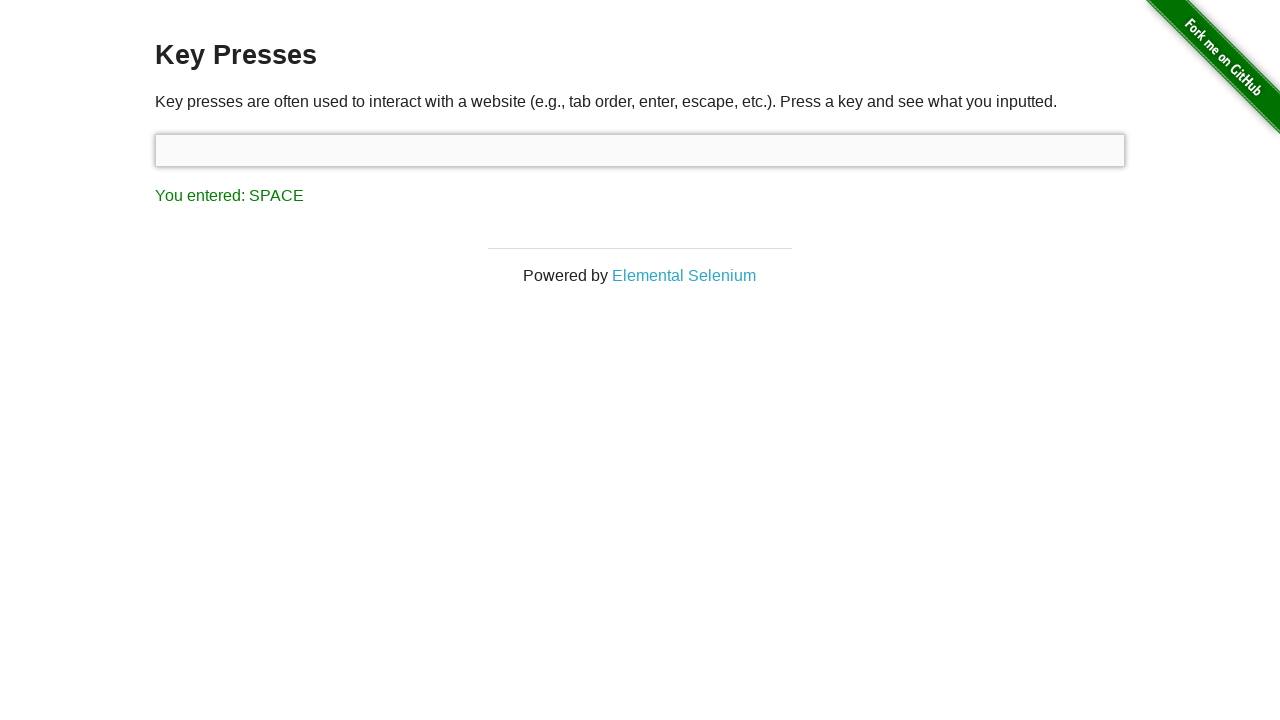

Retrieved result text after SPACE key press
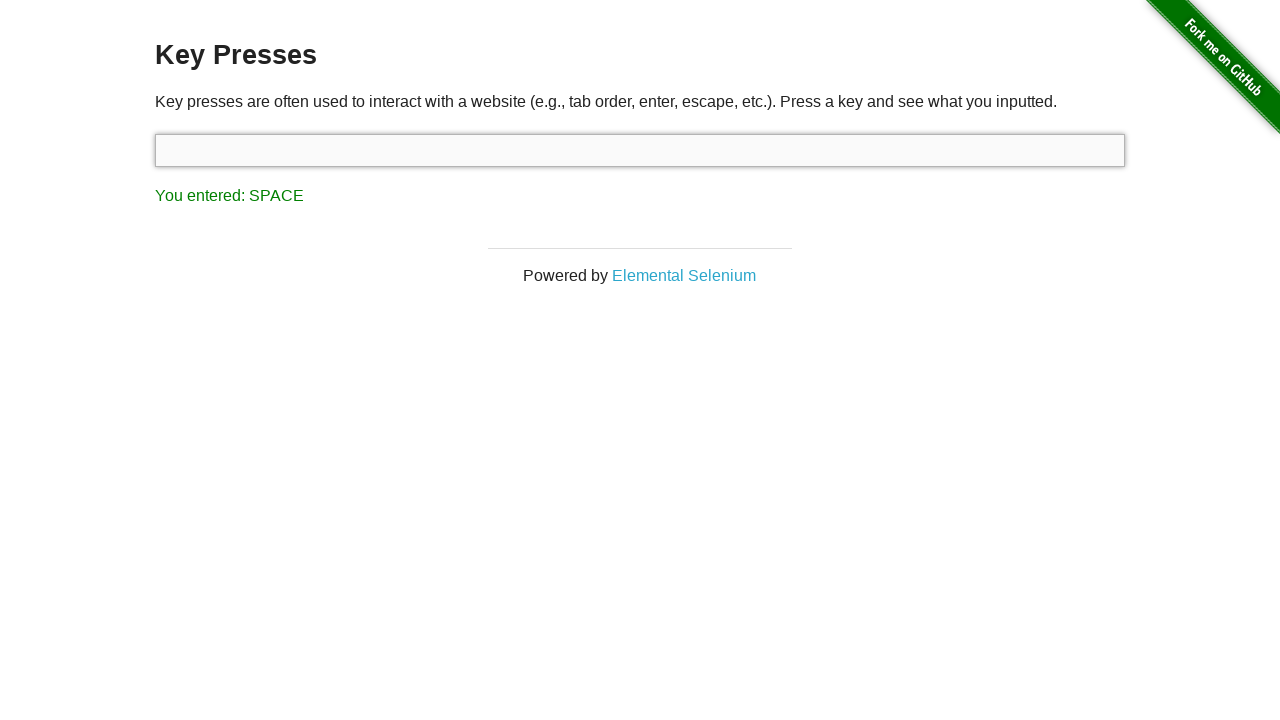

Verified that result text confirms SPACE key was pressed
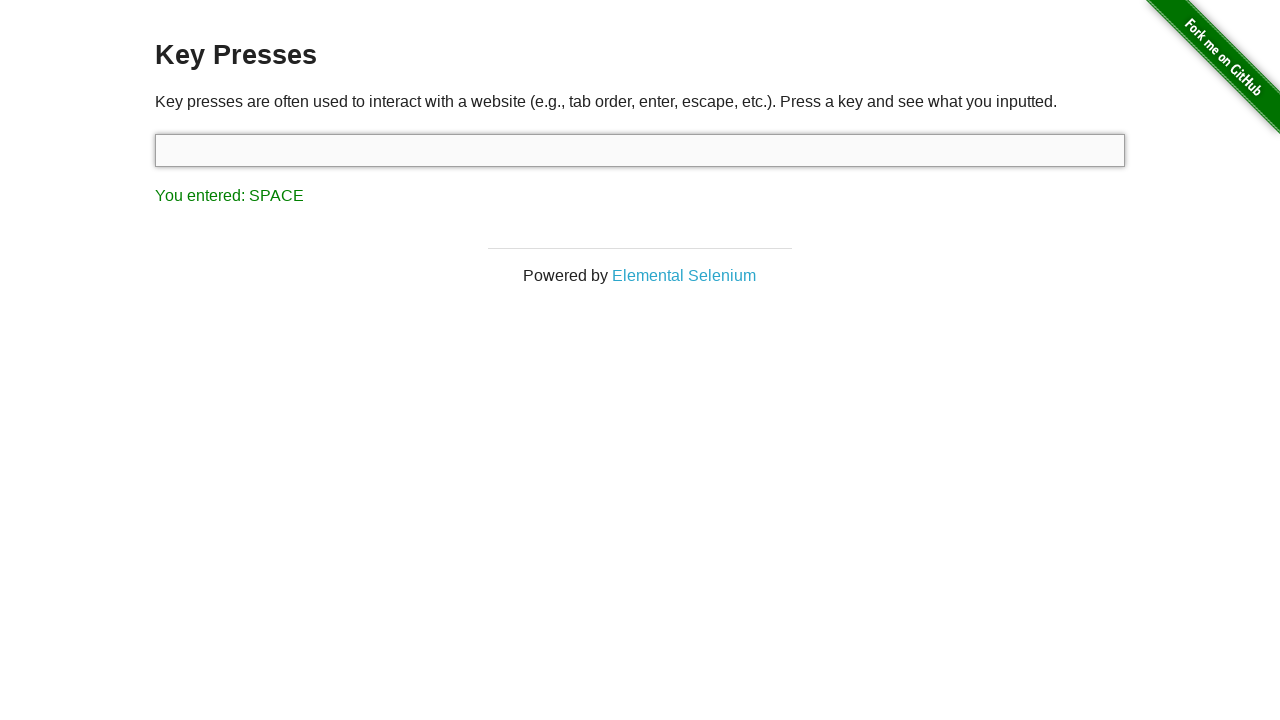

Pressed LEFT arrow key on focused element
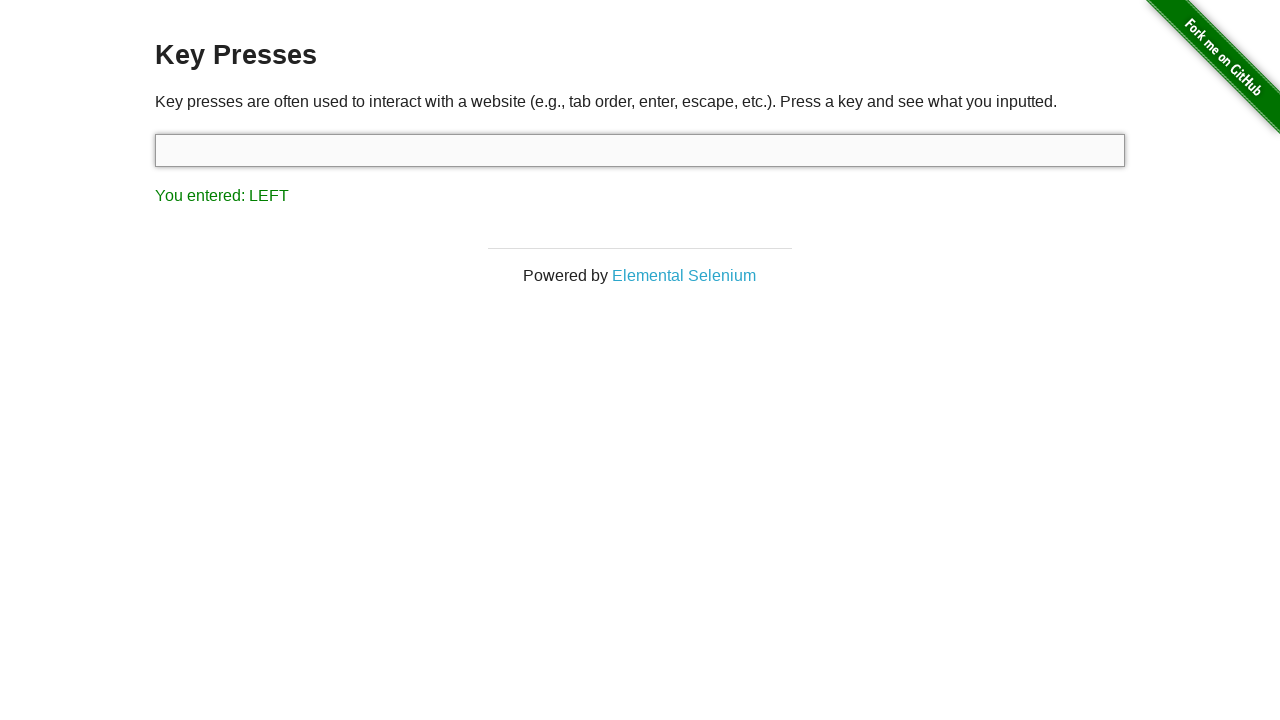

Retrieved result text after LEFT arrow key press
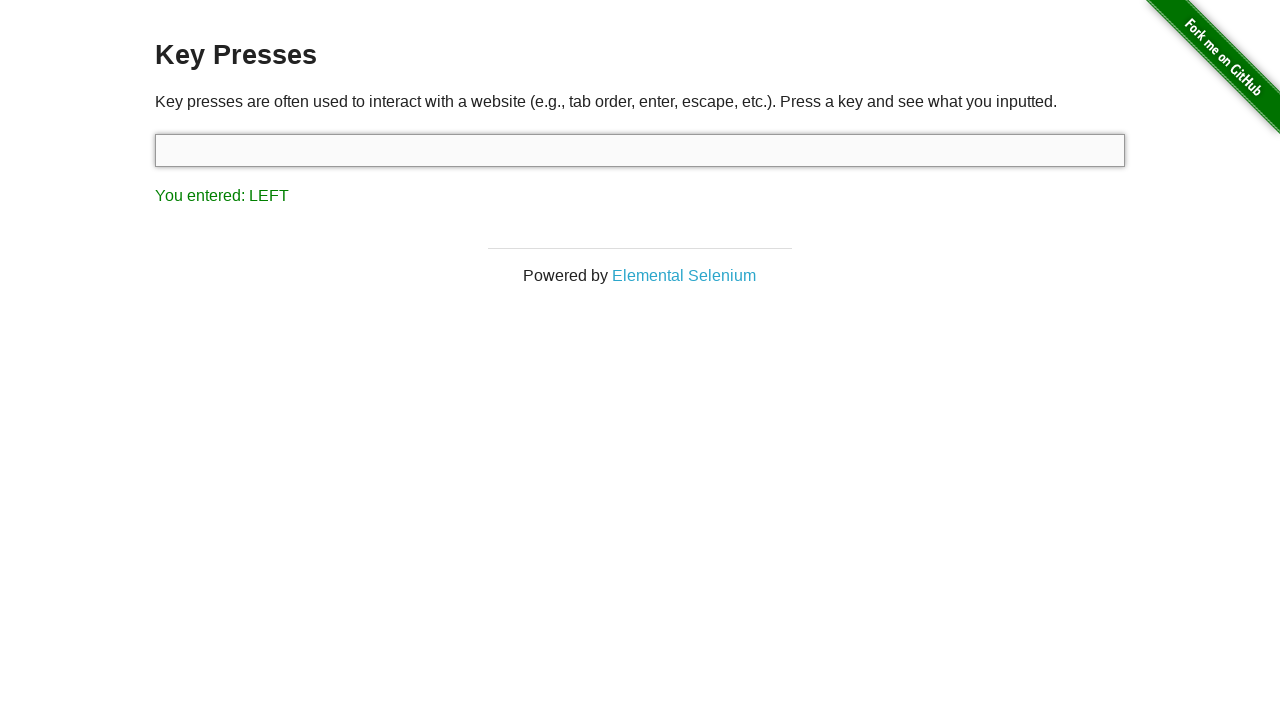

Verified that result text confirms LEFT arrow key was pressed
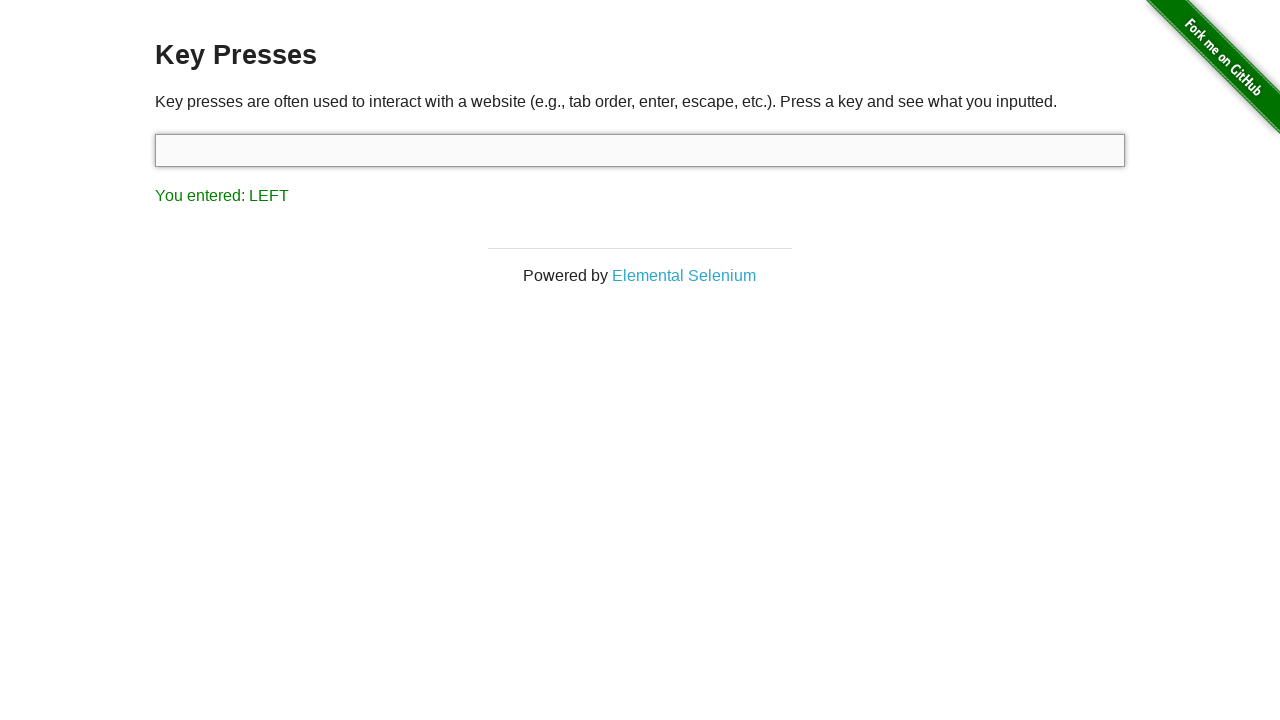

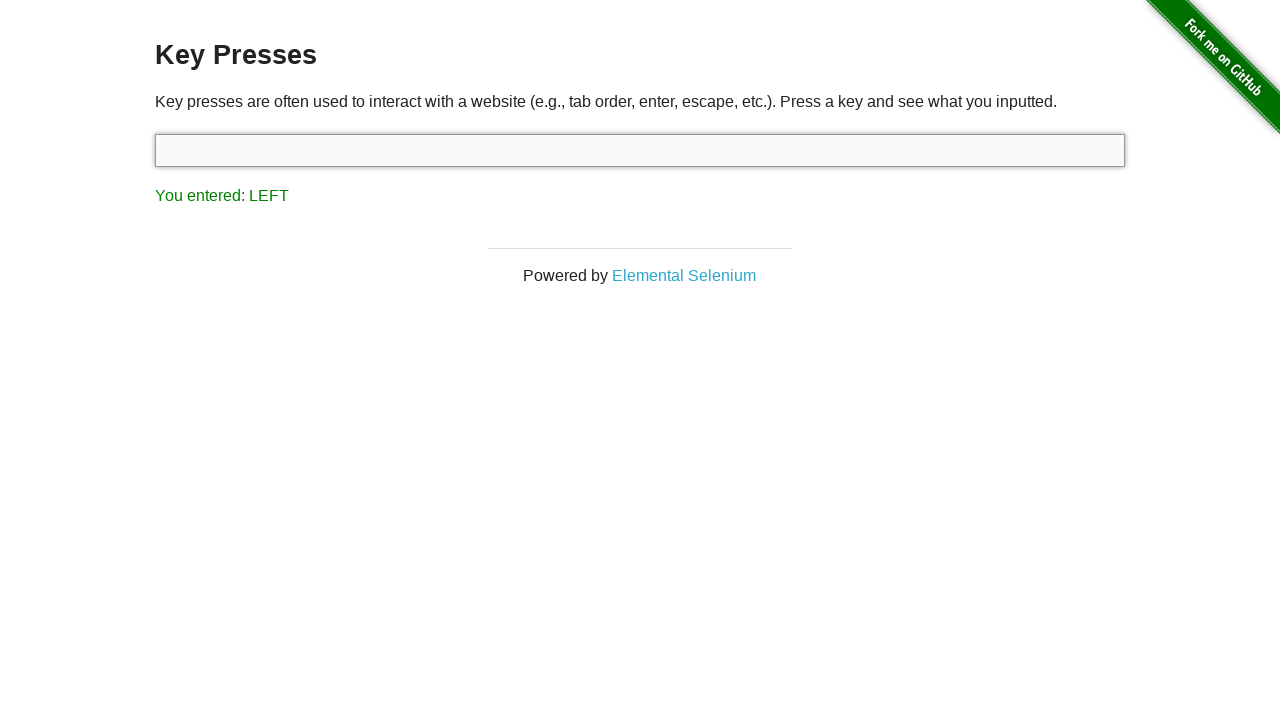